Tests drag and drop functionality by dragging three puzzle pieces to their correct slots and verifying a success/congratulations message appears.

Starting URL: https://claruswaysda.github.io/dragAndDrop.html

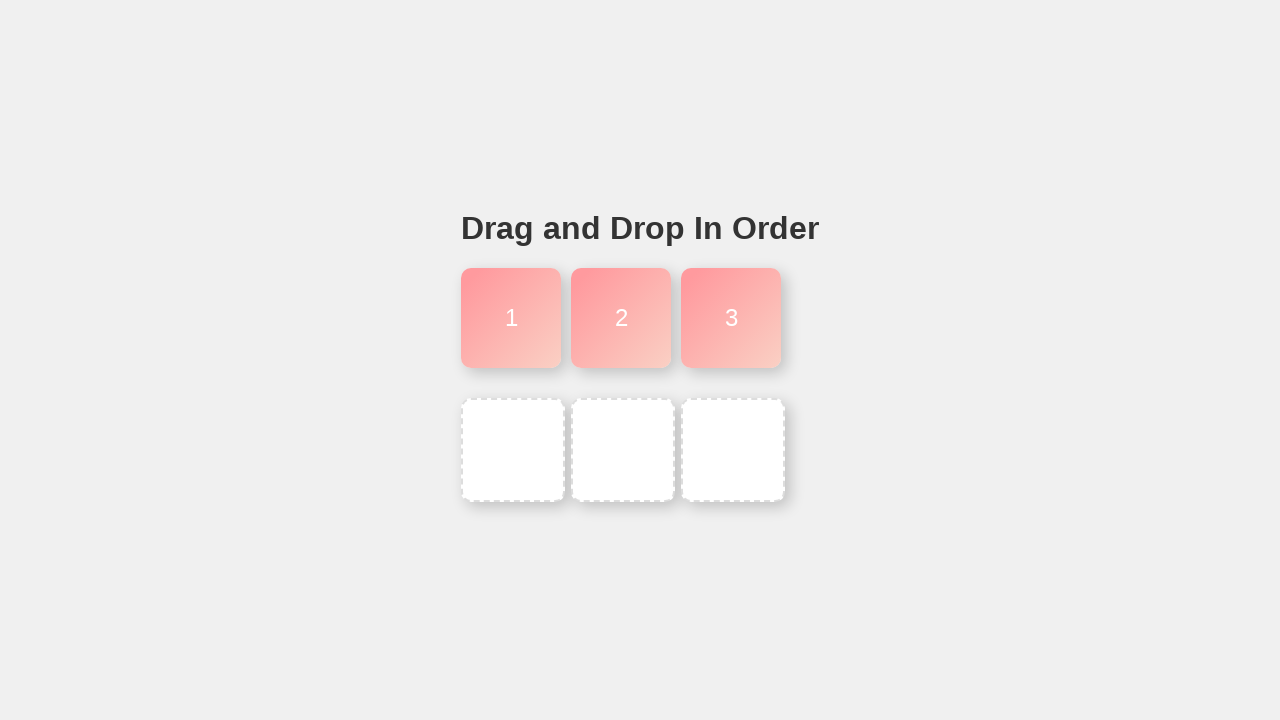

Navigated to drag and drop puzzle page
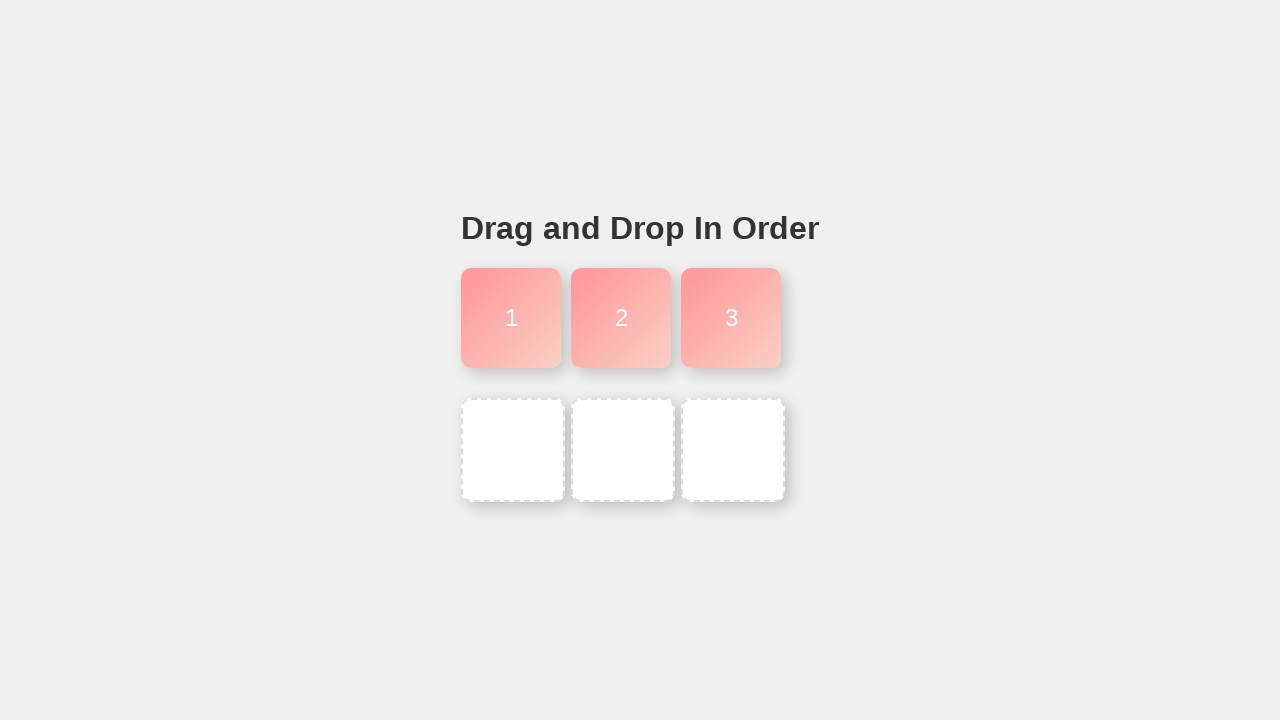

Dragged puzzle piece 1 to slot 1 at (513, 450)
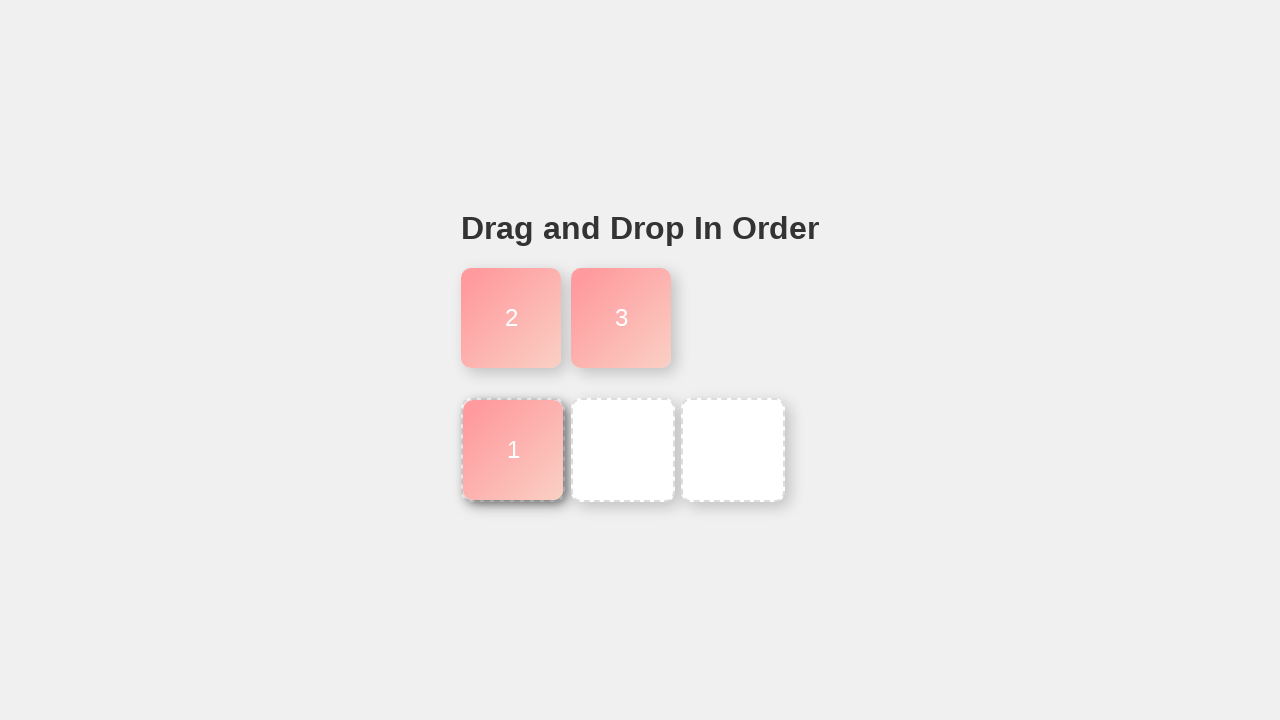

Dragged puzzle piece 2 to slot 2 at (623, 450)
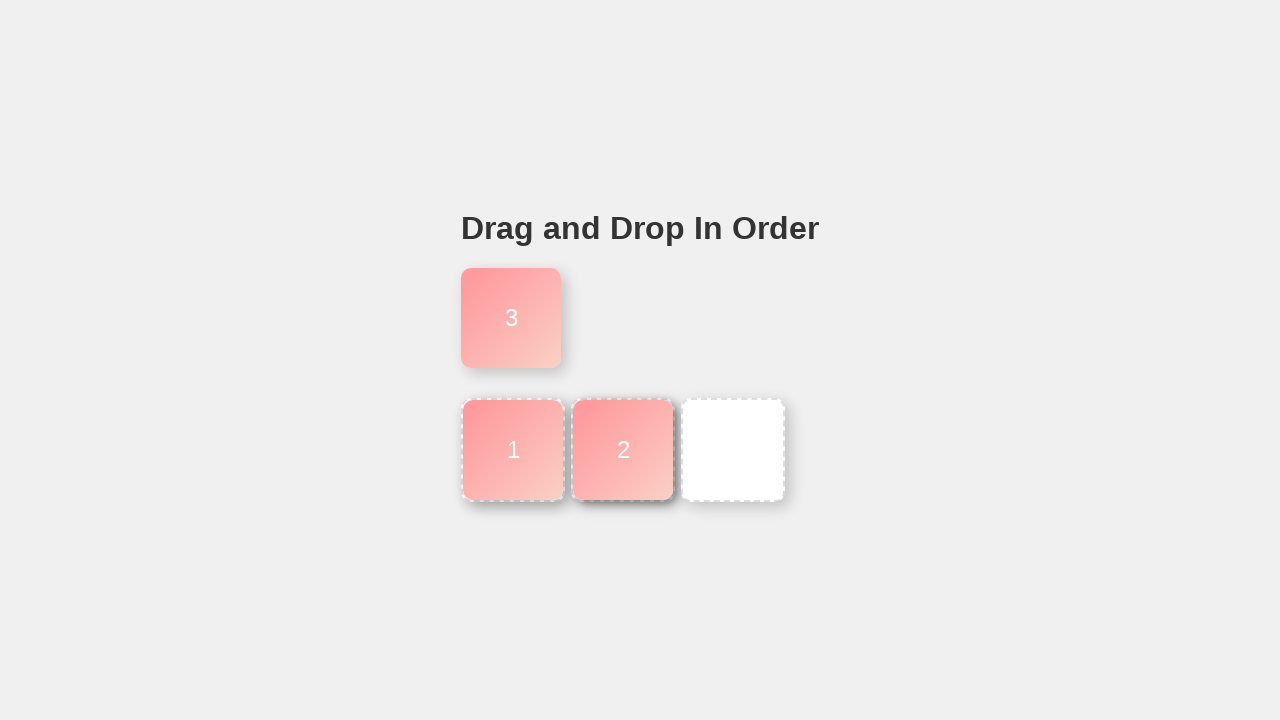

Dragged puzzle piece 3 to slot 3 at (733, 450)
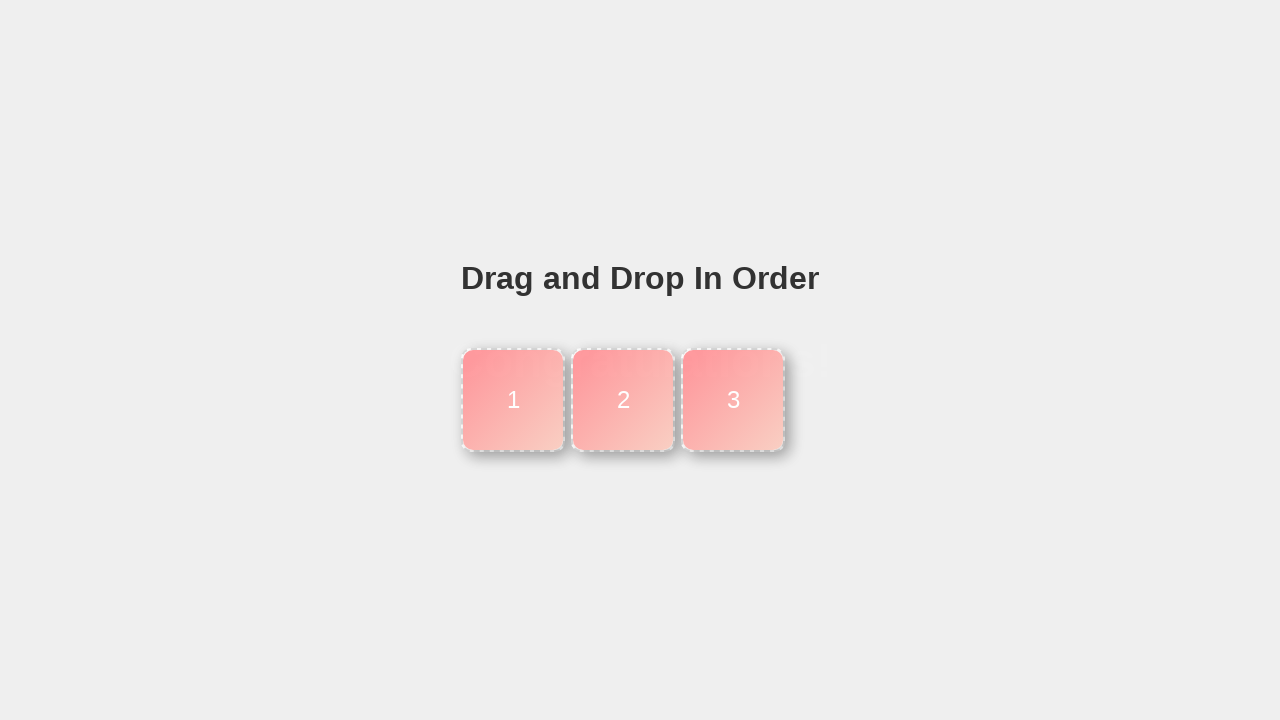

Success/congratulations message appeared
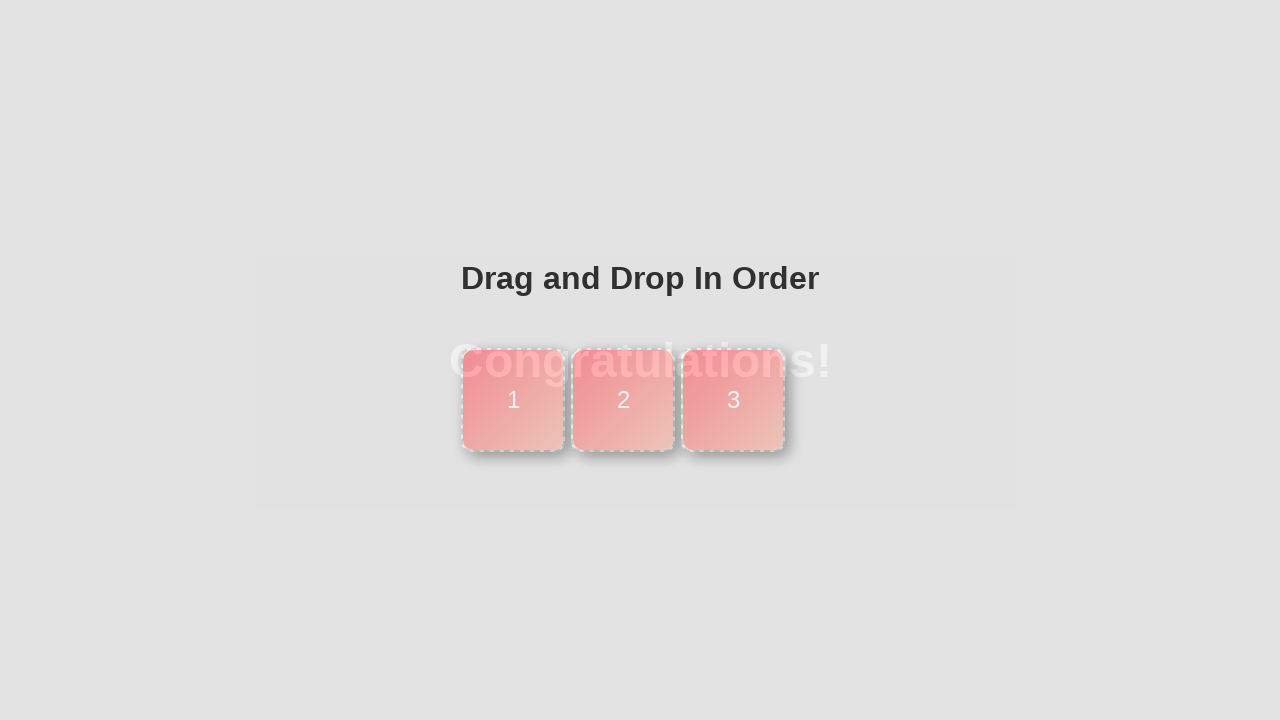

Retrieved congratulations message text
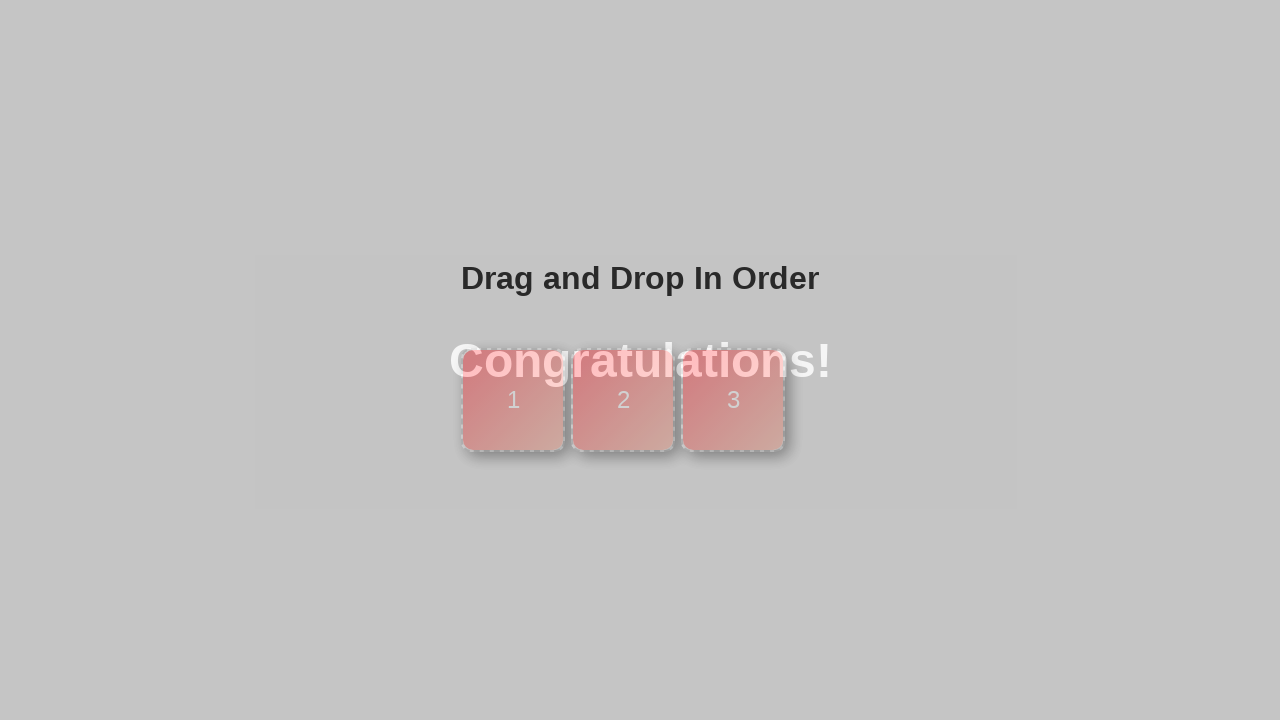

Verified 'Congratulations!' text in success message
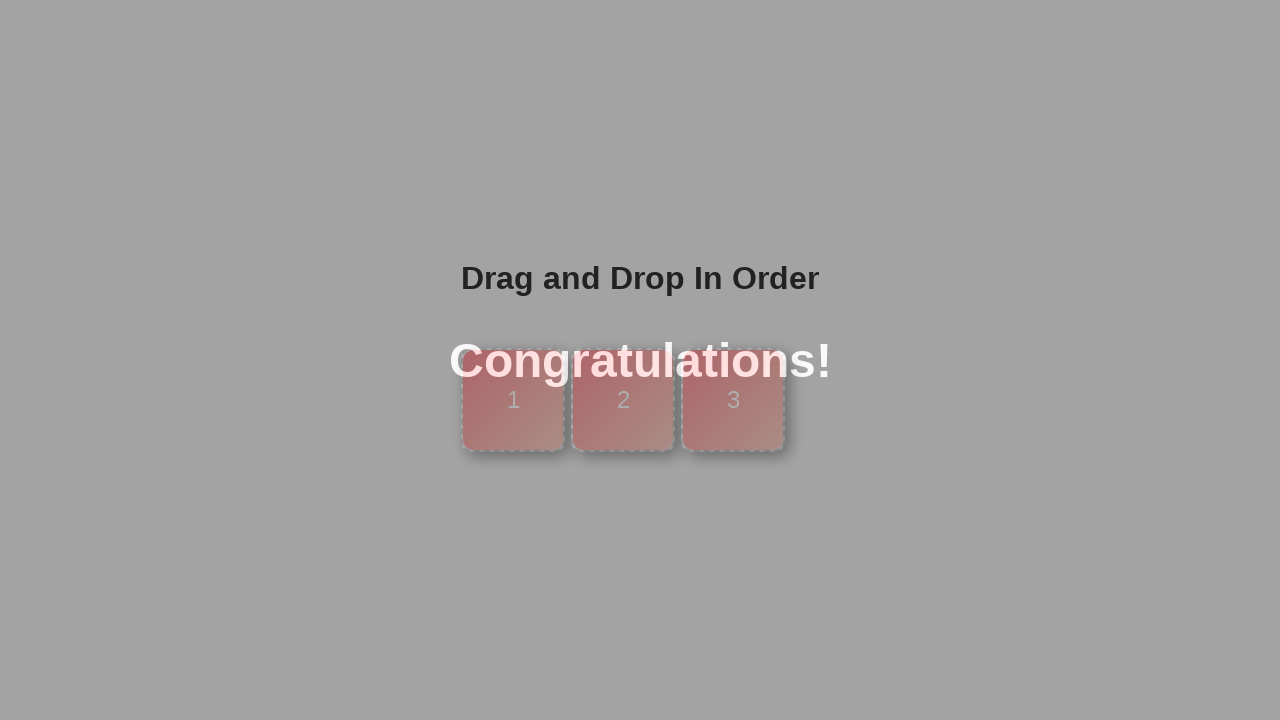

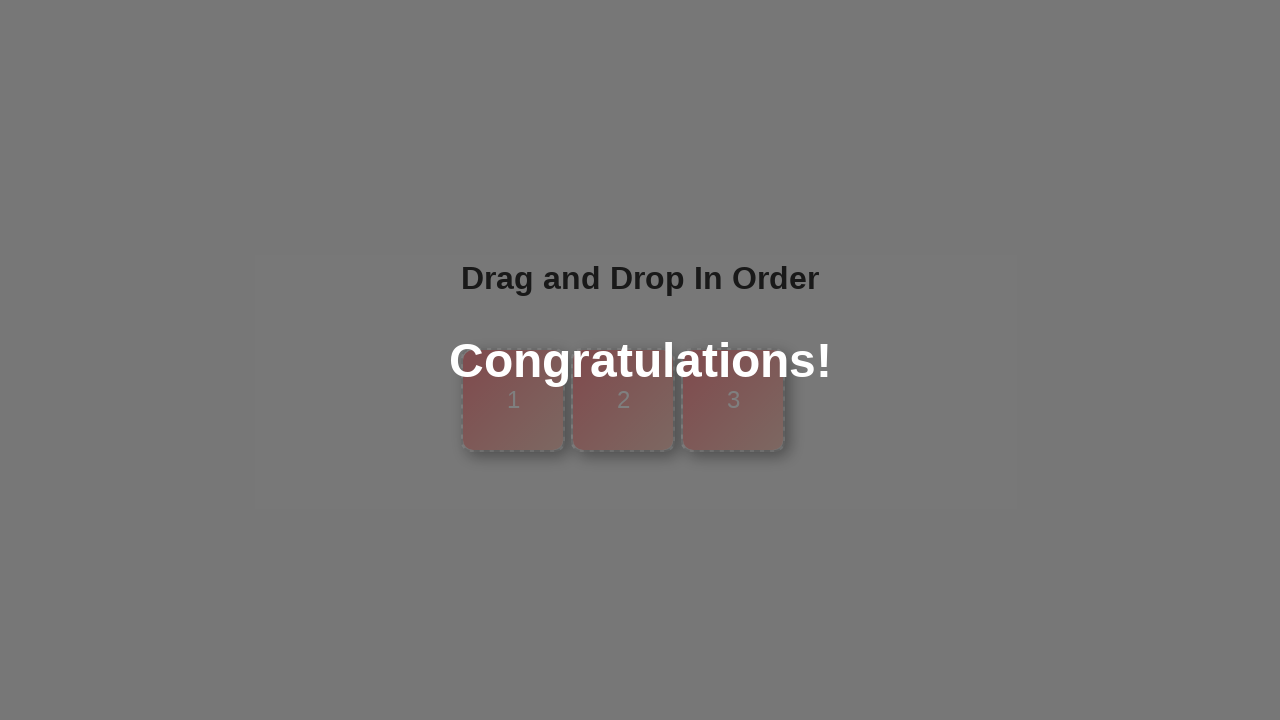